Tests dropdown and checkbox functionality on a travel booking form, including selecting senior citizen discount and adjusting passenger count

Starting URL: https://rahulshettyacademy.com/dropdownsPractise/

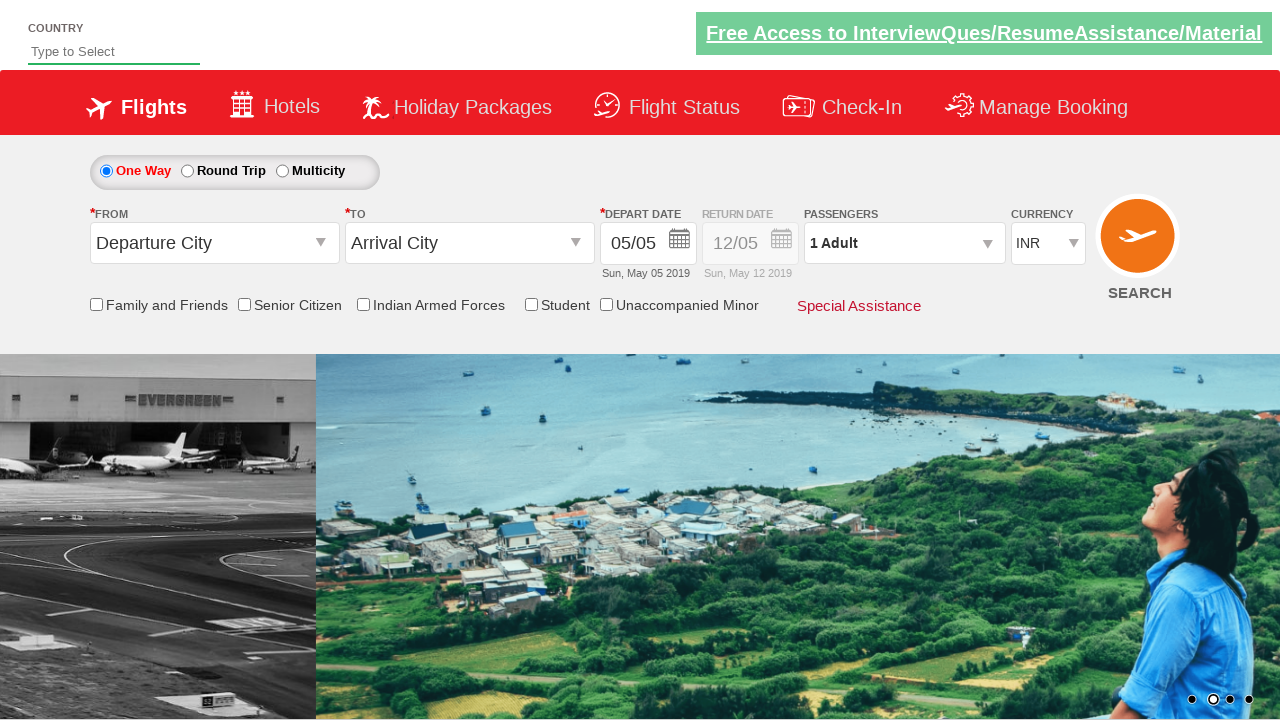

Clicked senior citizen discount checkbox at (244, 304) on input[id*='SeniorCitizenDiscount']
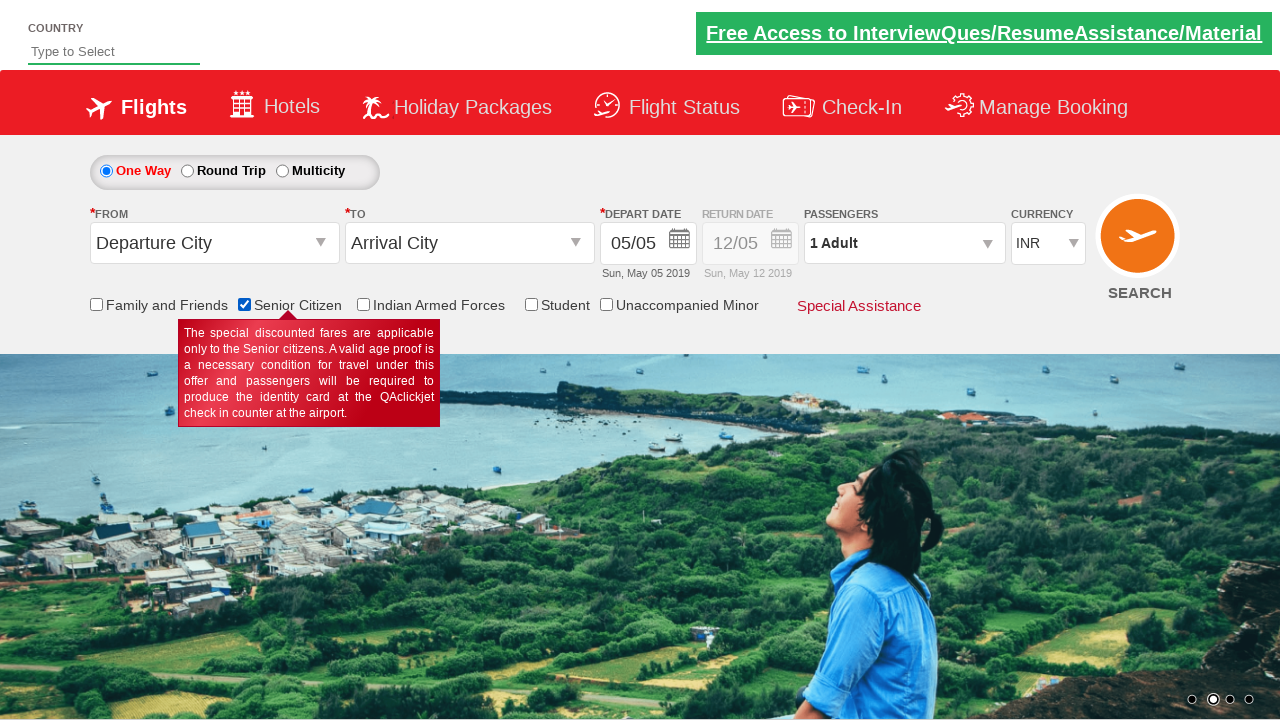

Verified senior citizen discount checkbox is selected
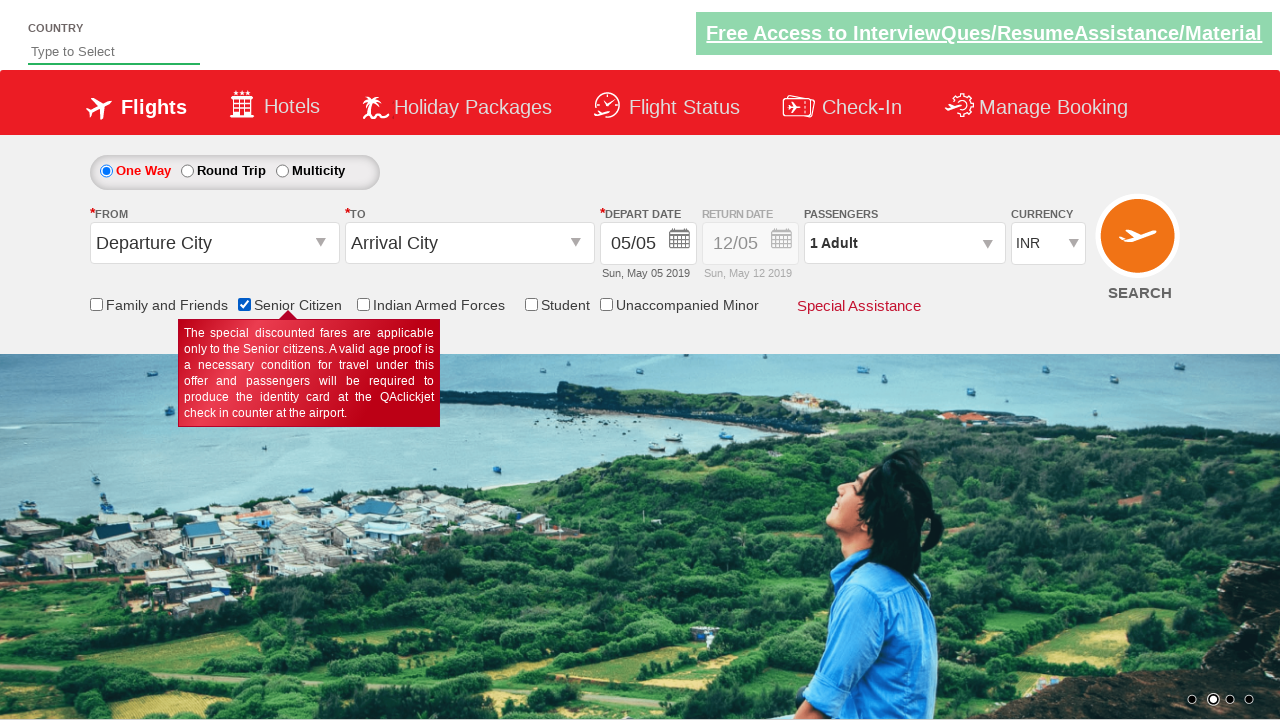

Retrieved all checkboxes on page - found 6 total
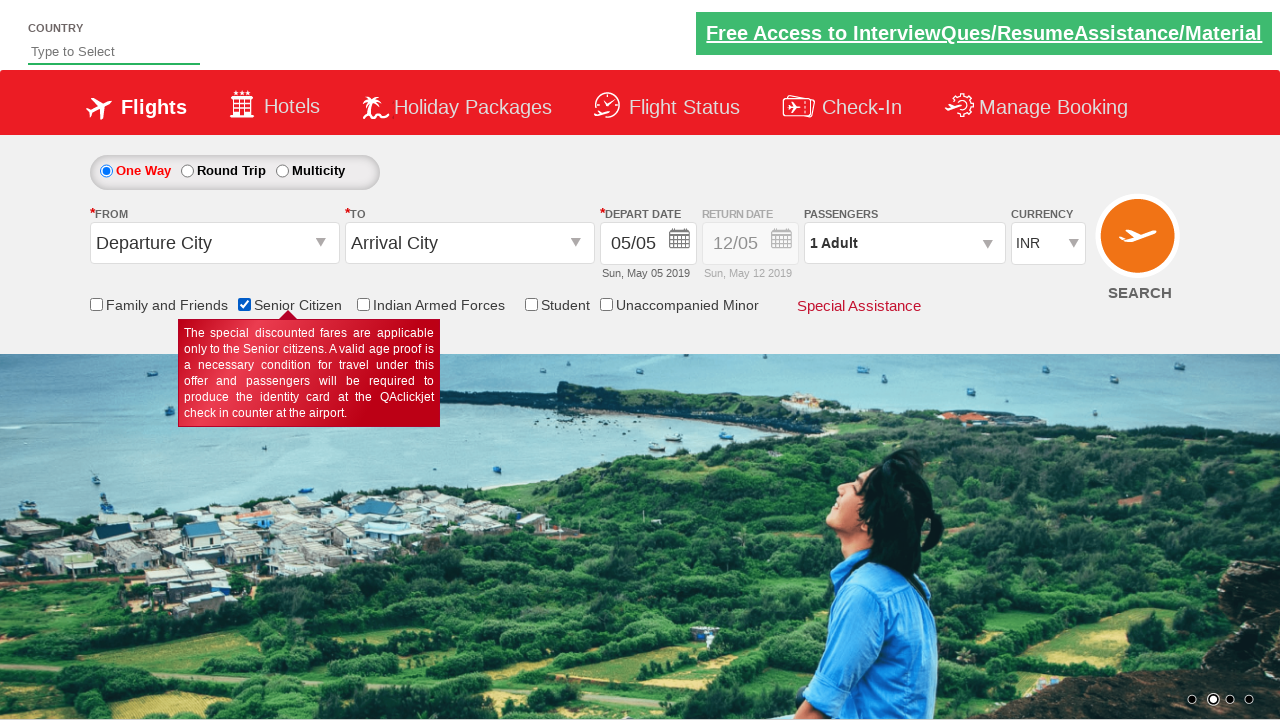

Clicked passenger info dropdown to open passenger selection at (904, 243) on #divpaxinfo
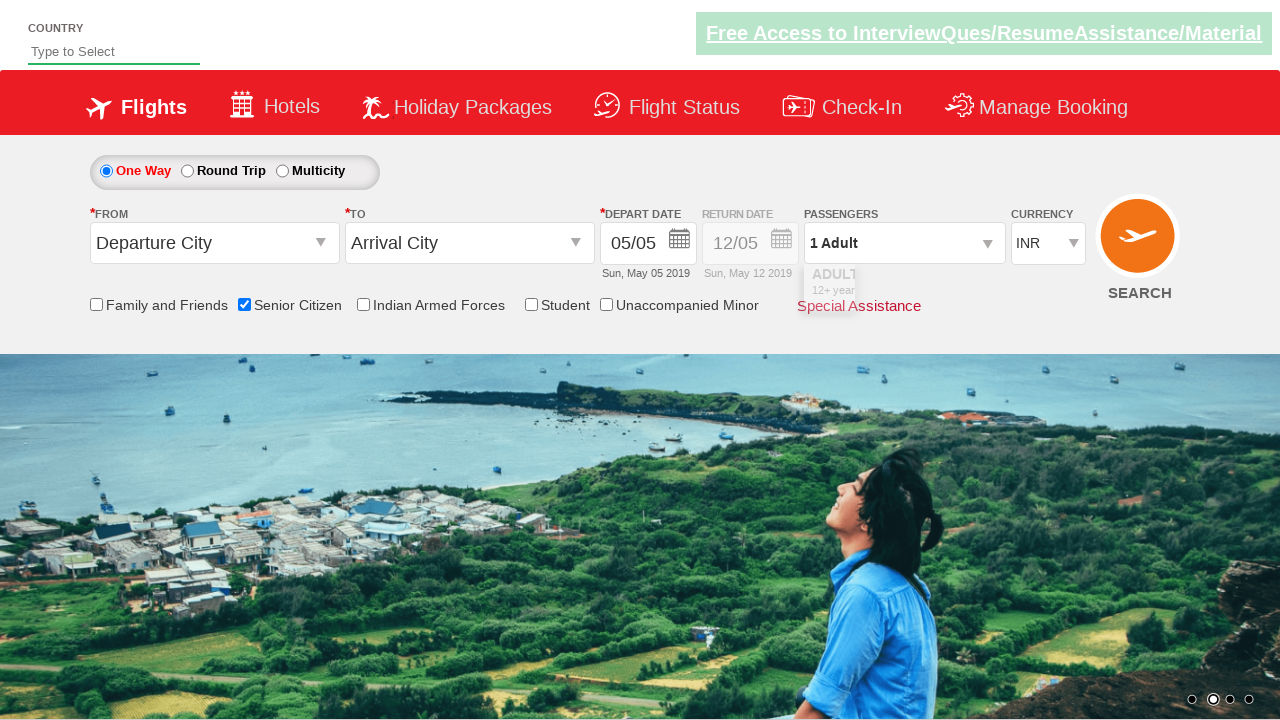

Clicked increment adult button (click 1 of 4) at (982, 288) on #hrefIncAdt
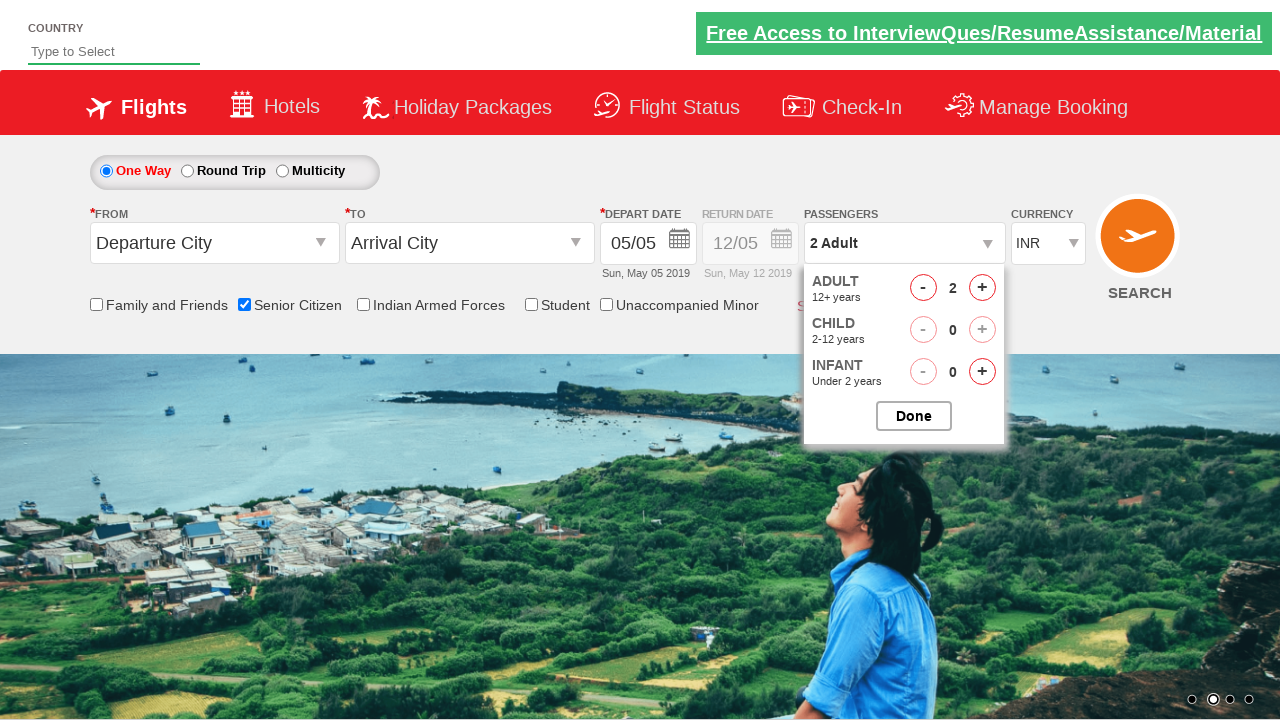

Clicked increment adult button (click 2 of 4) at (982, 288) on #hrefIncAdt
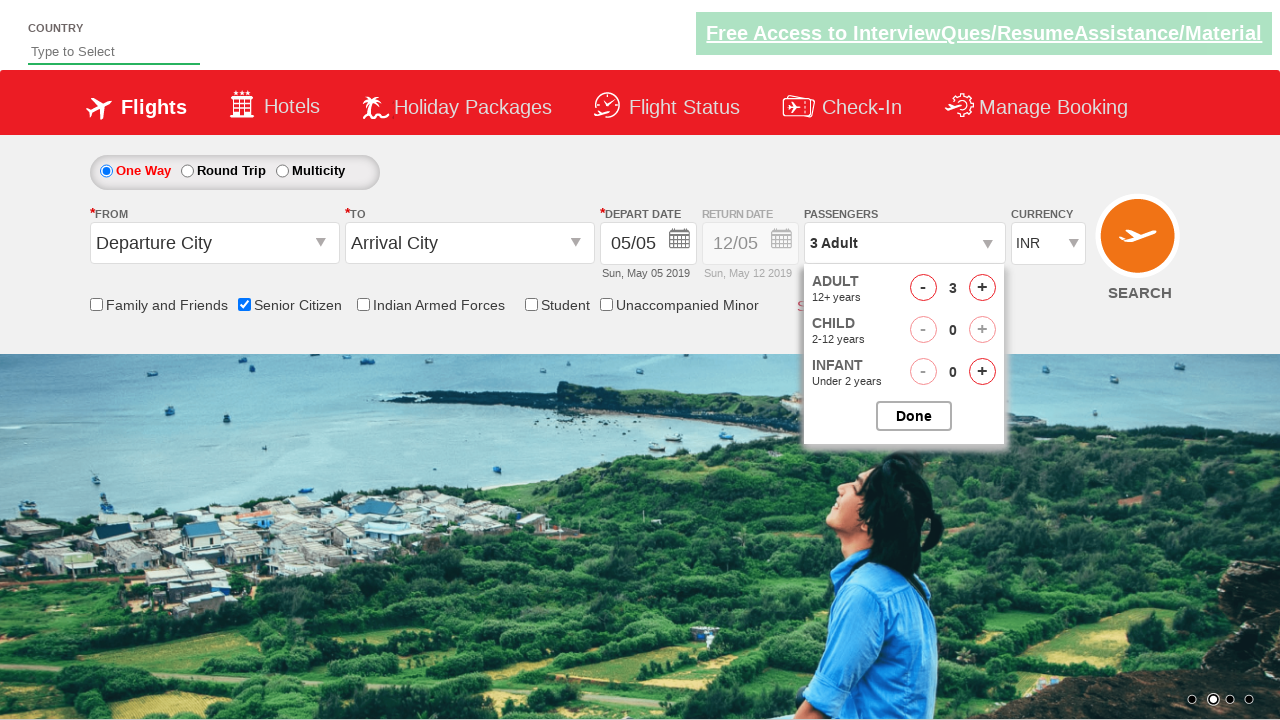

Clicked increment adult button (click 3 of 4) at (982, 288) on #hrefIncAdt
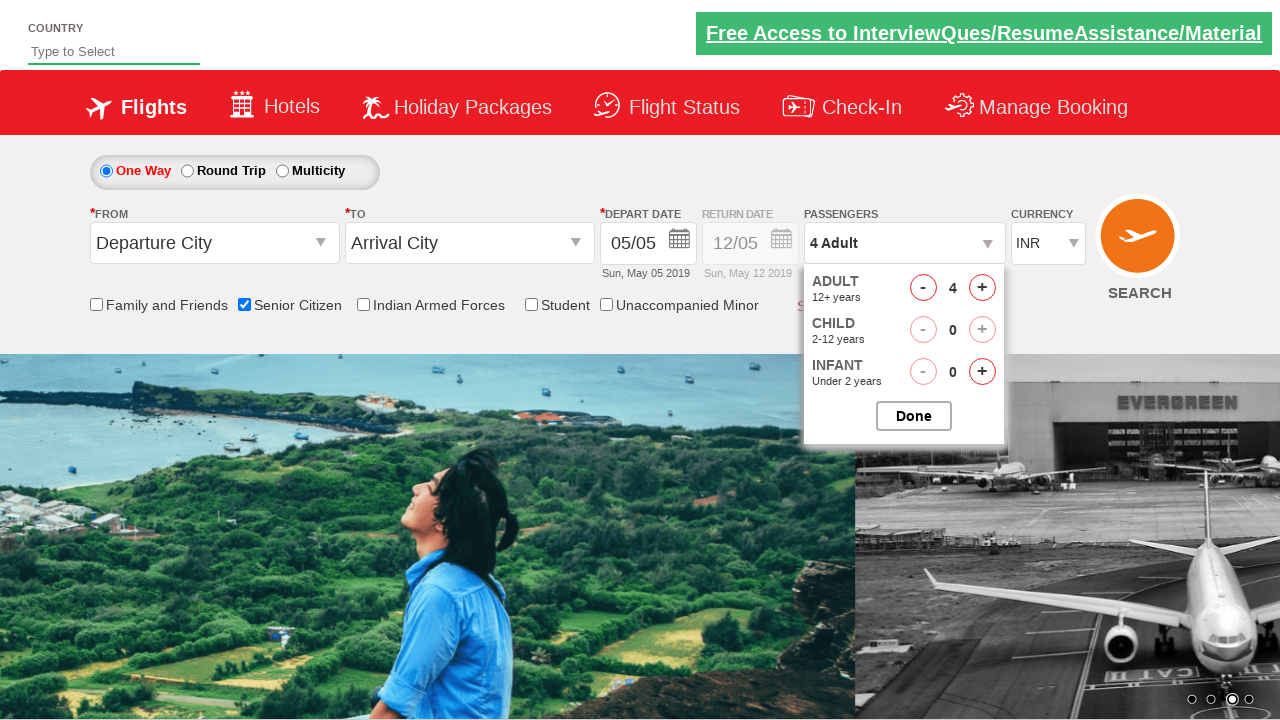

Clicked increment adult button (click 4 of 4) at (982, 288) on #hrefIncAdt
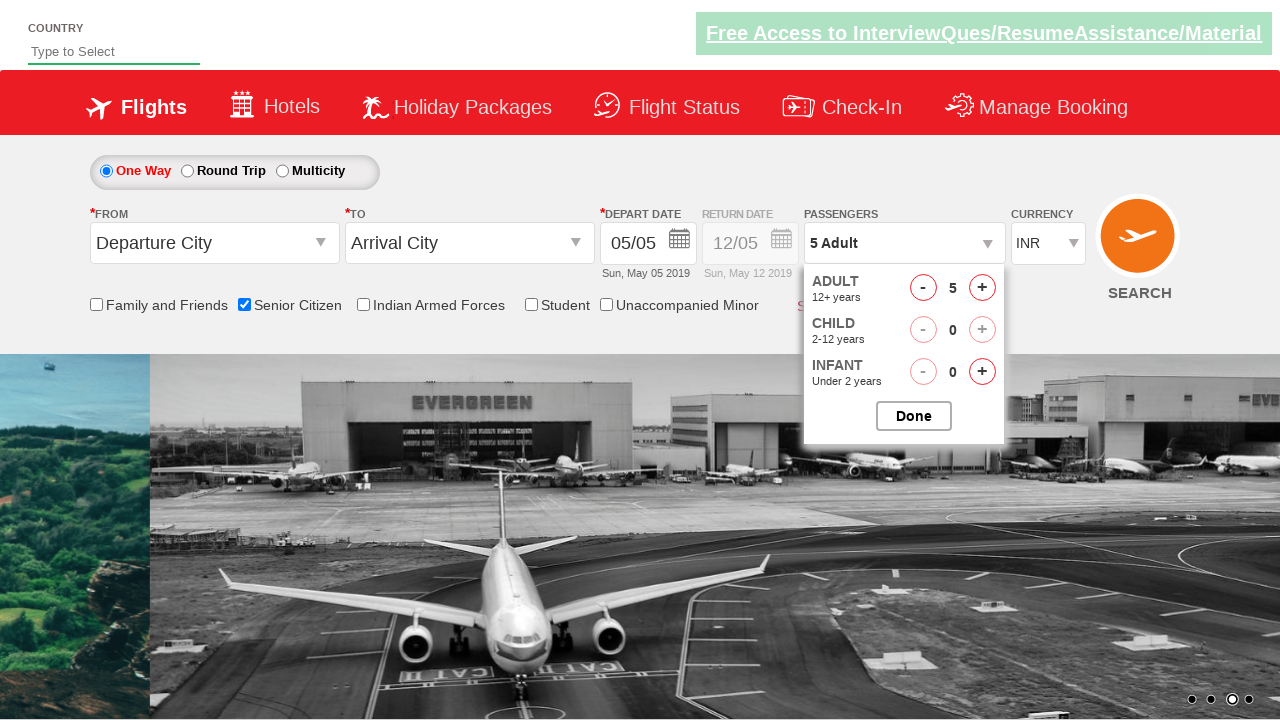

Closed passenger selection dropdown at (914, 416) on #btnclosepaxoption
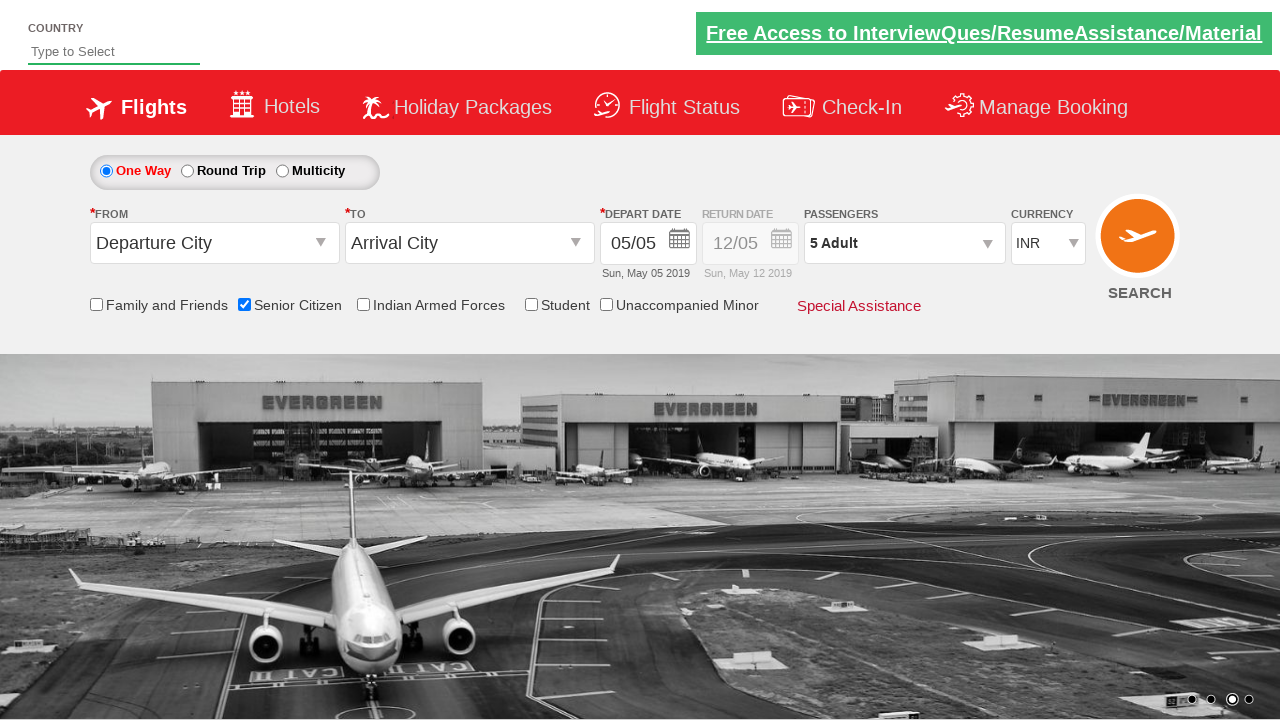

Verified passenger count displays '5 Adult'
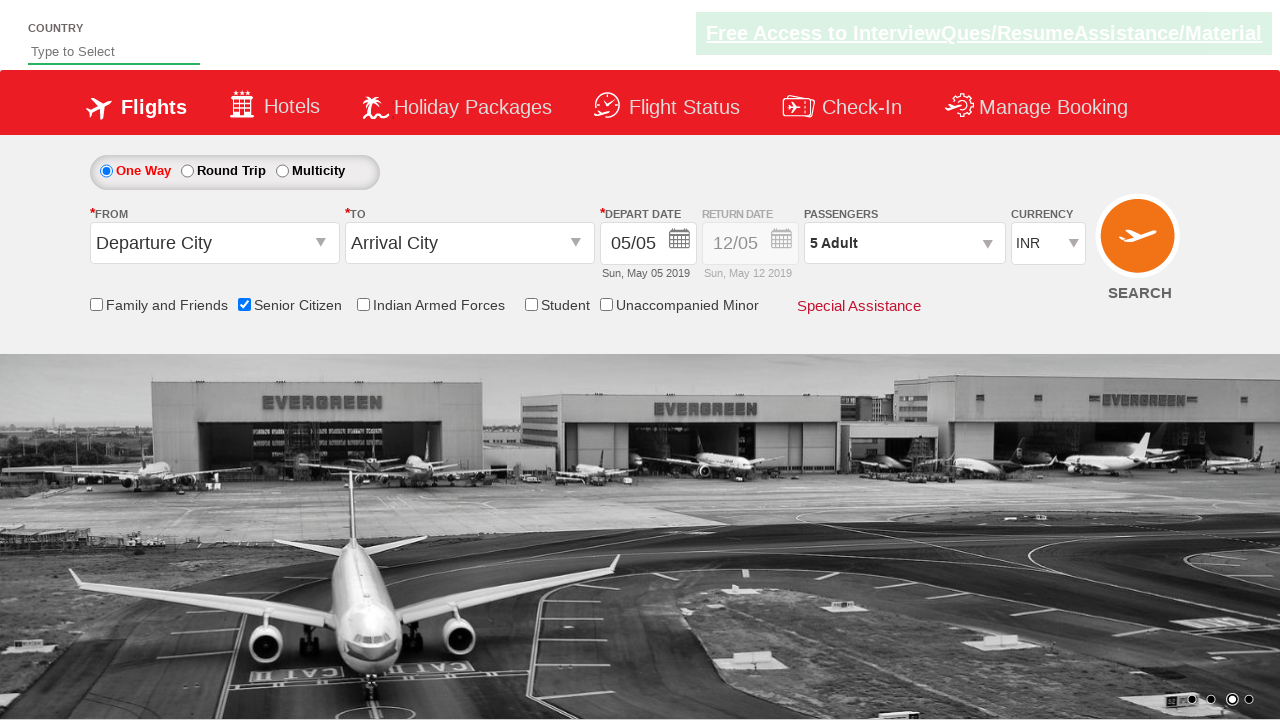

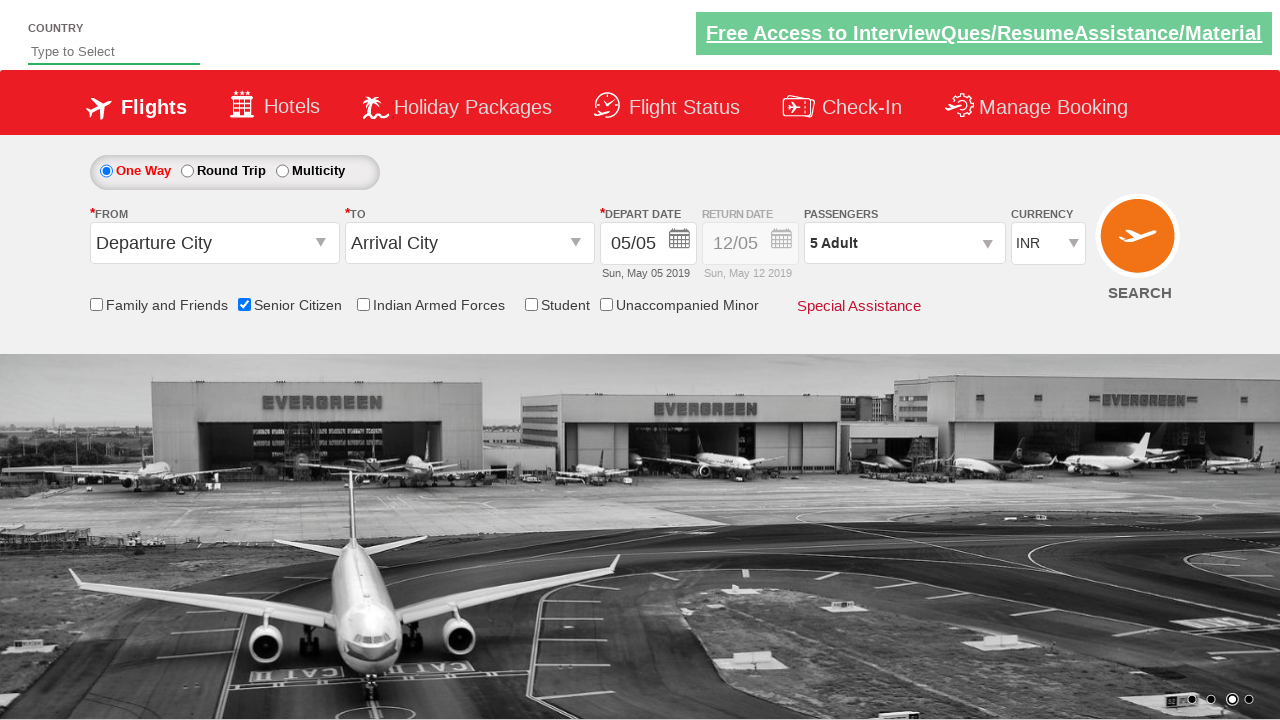